Tests clicking the Left button on the buttons demo page

Starting URL: https://formy-project.herokuapp.com/buttons

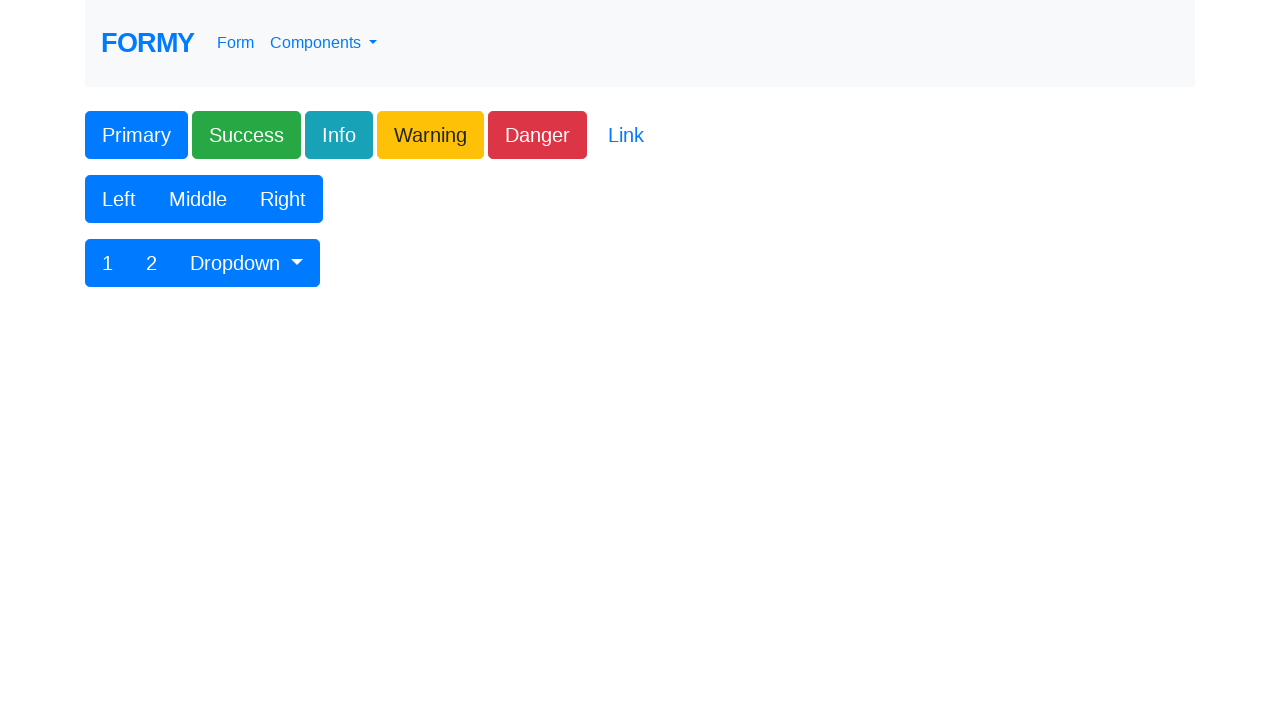

Clicked the Left button on the buttons demo page at (119, 199) on xpath=//button[text()='Left']
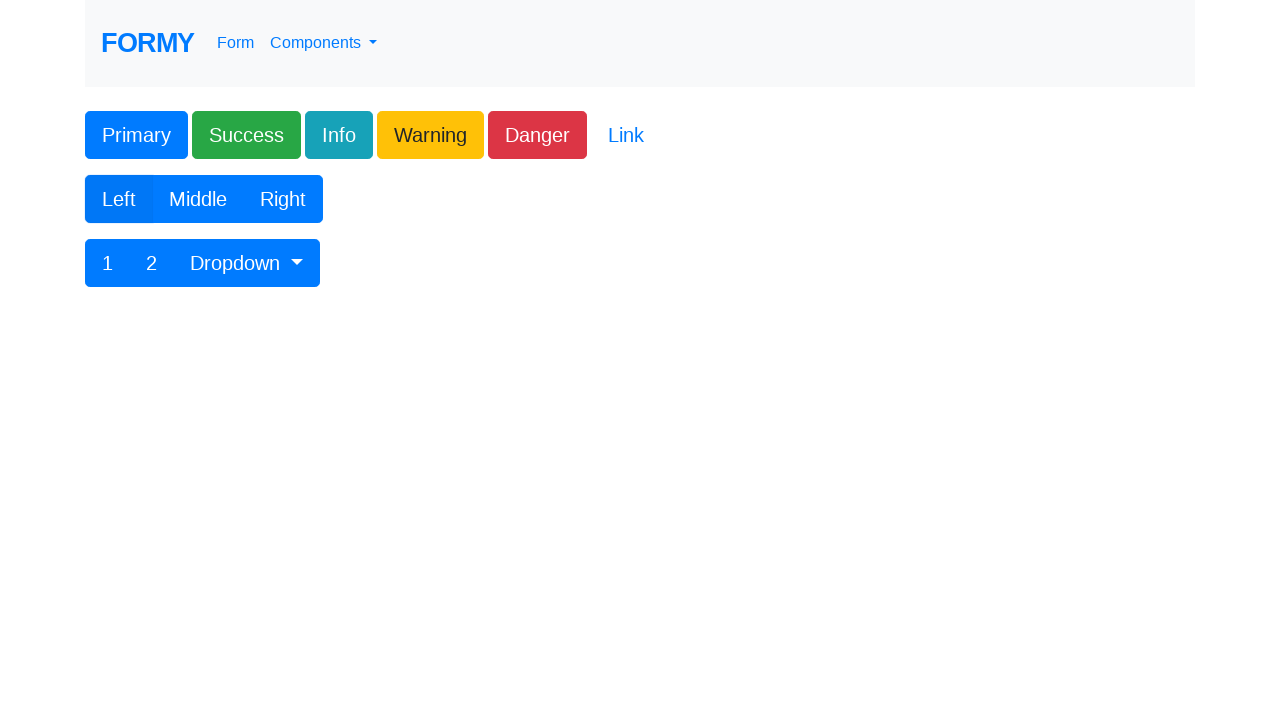

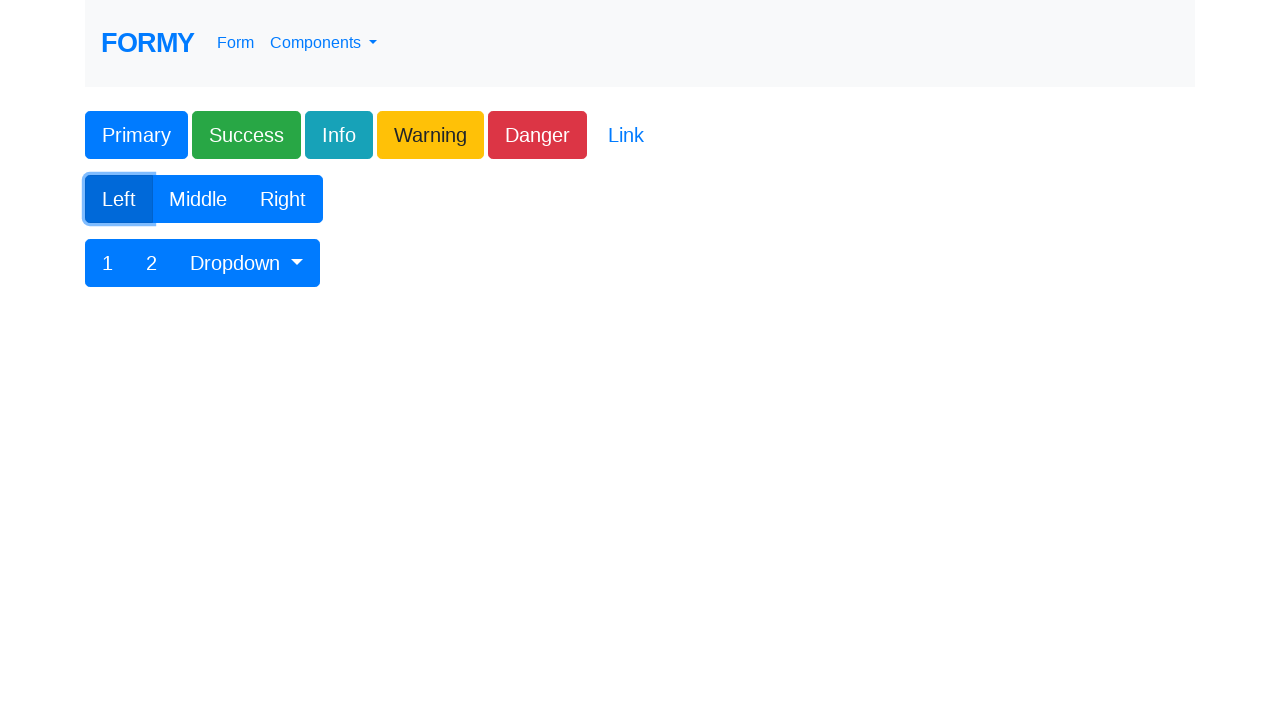